Tests drag and drop by offset functionality by dragging an element 100 pixels right and 50 pixels down

Starting URL: https://jqueryui.com/resources/demos/draggable/default.html

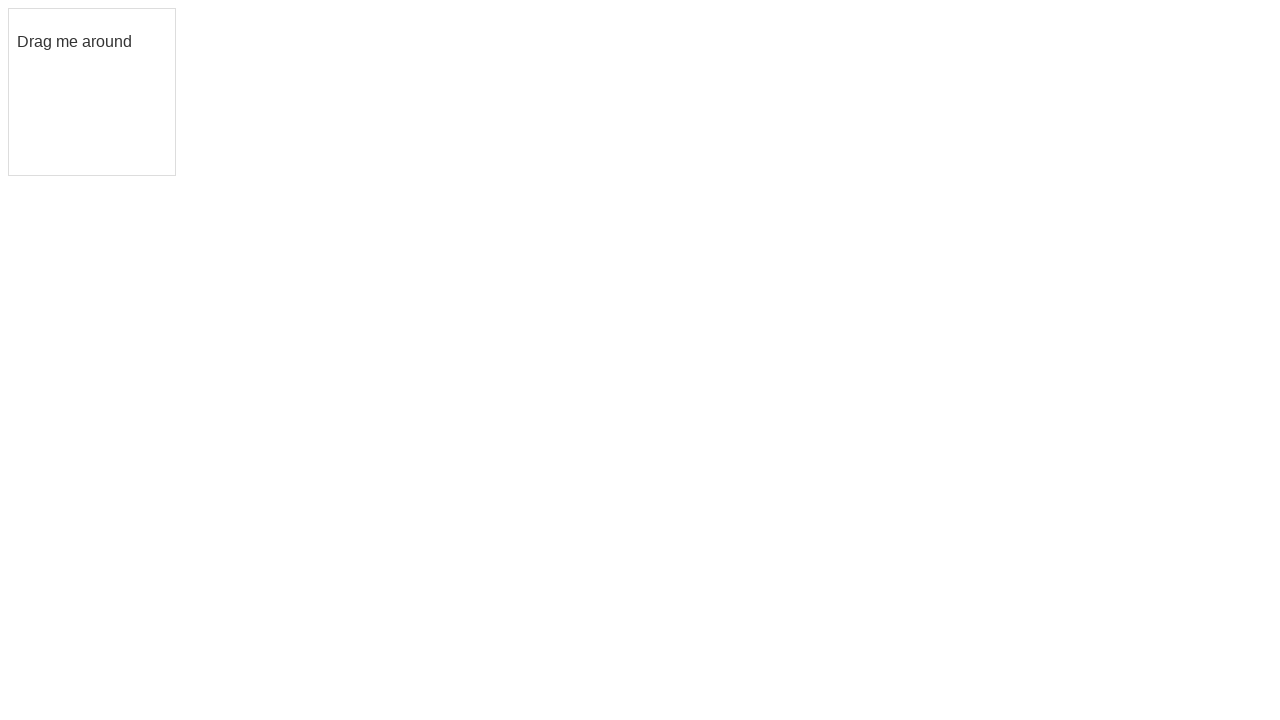

Navigated to jQuery UI draggable demo page
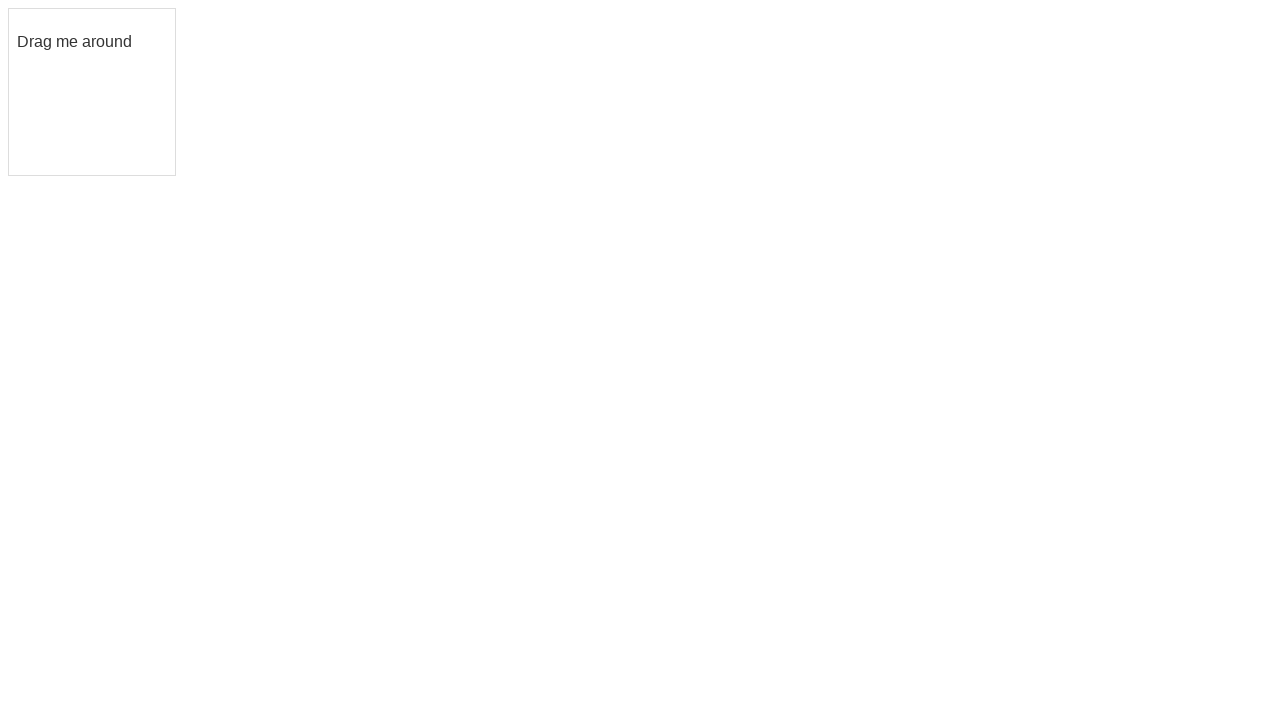

Located draggable element with ID 'draggable'
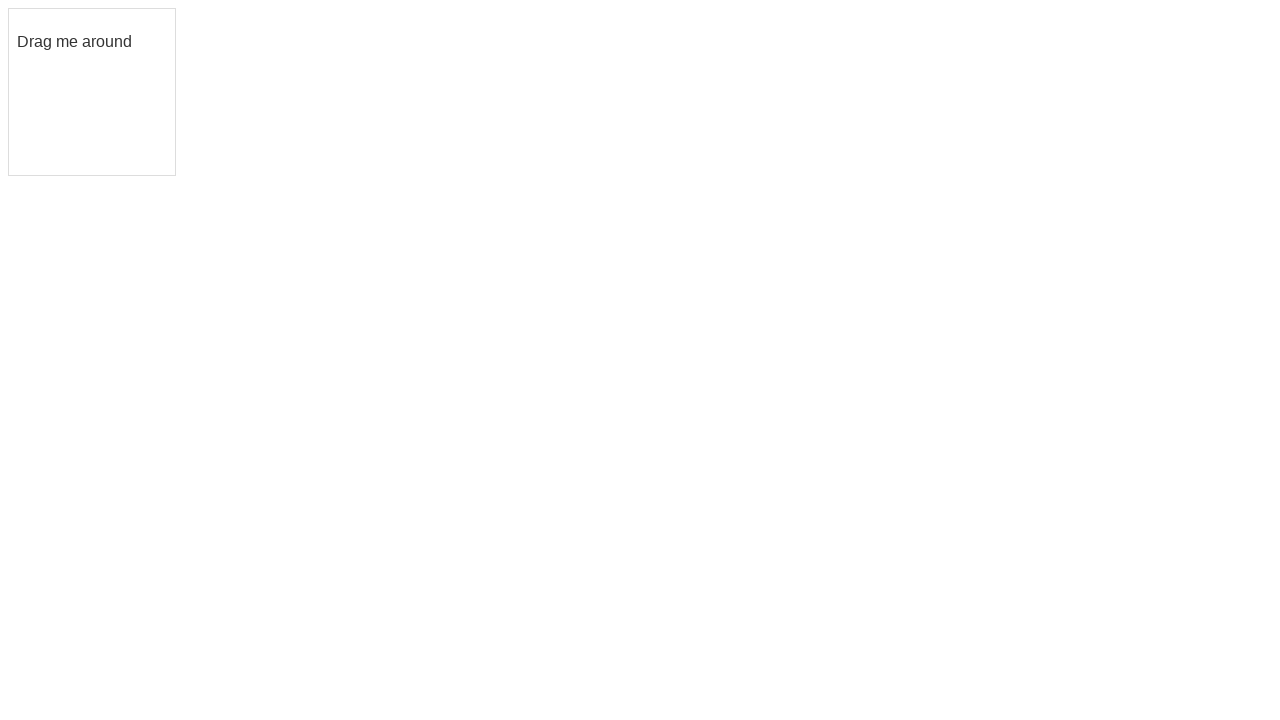

Retrieved bounding box of draggable element
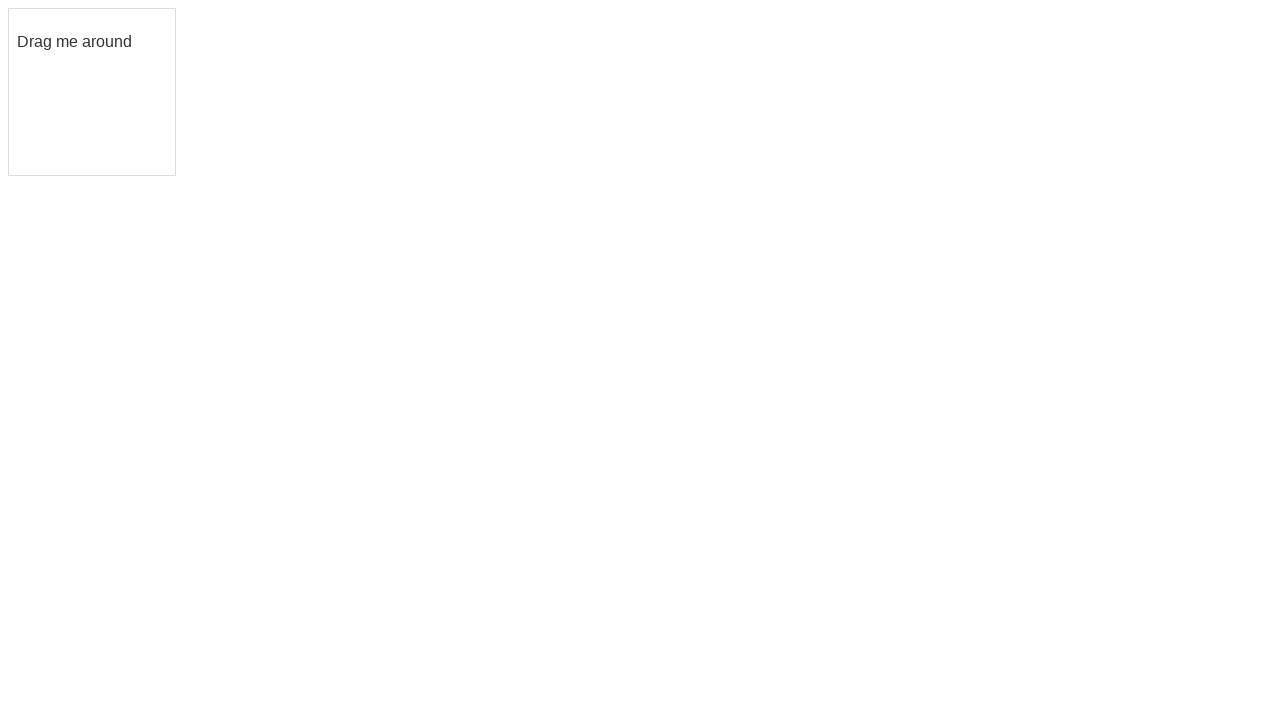

Moved mouse to center of draggable element at (92, 92)
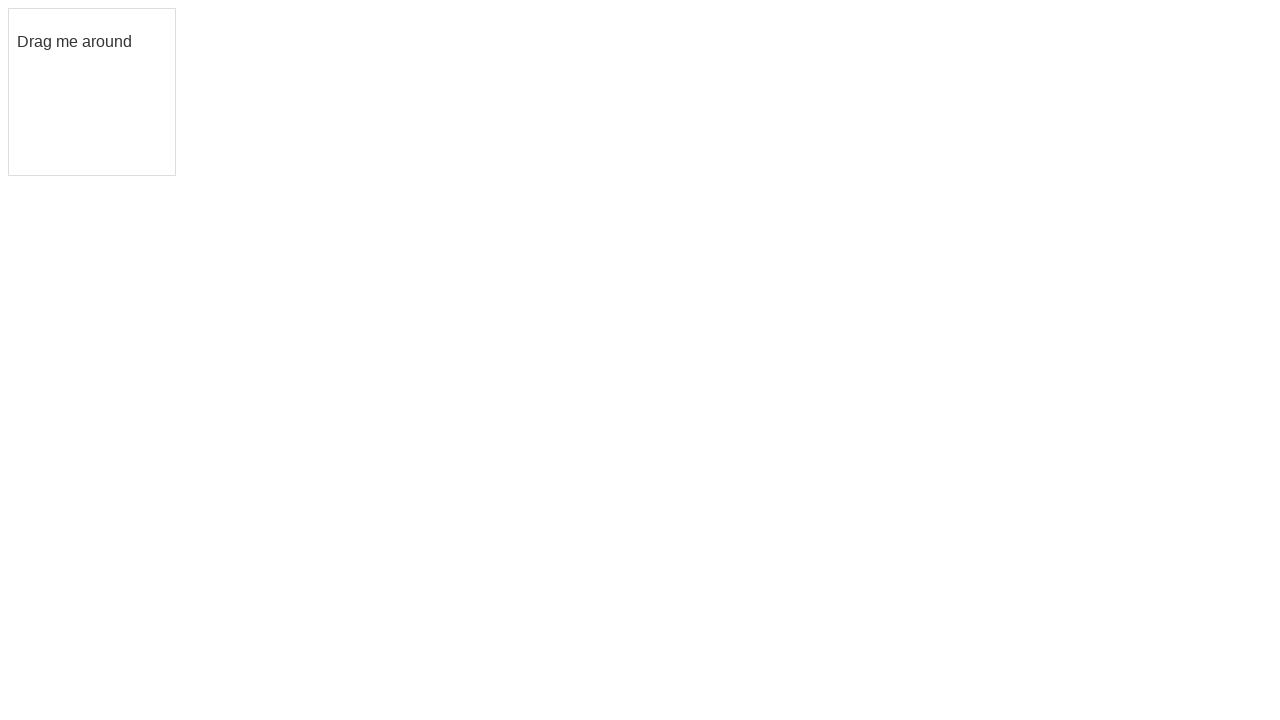

Pressed down mouse button to start drag at (92, 92)
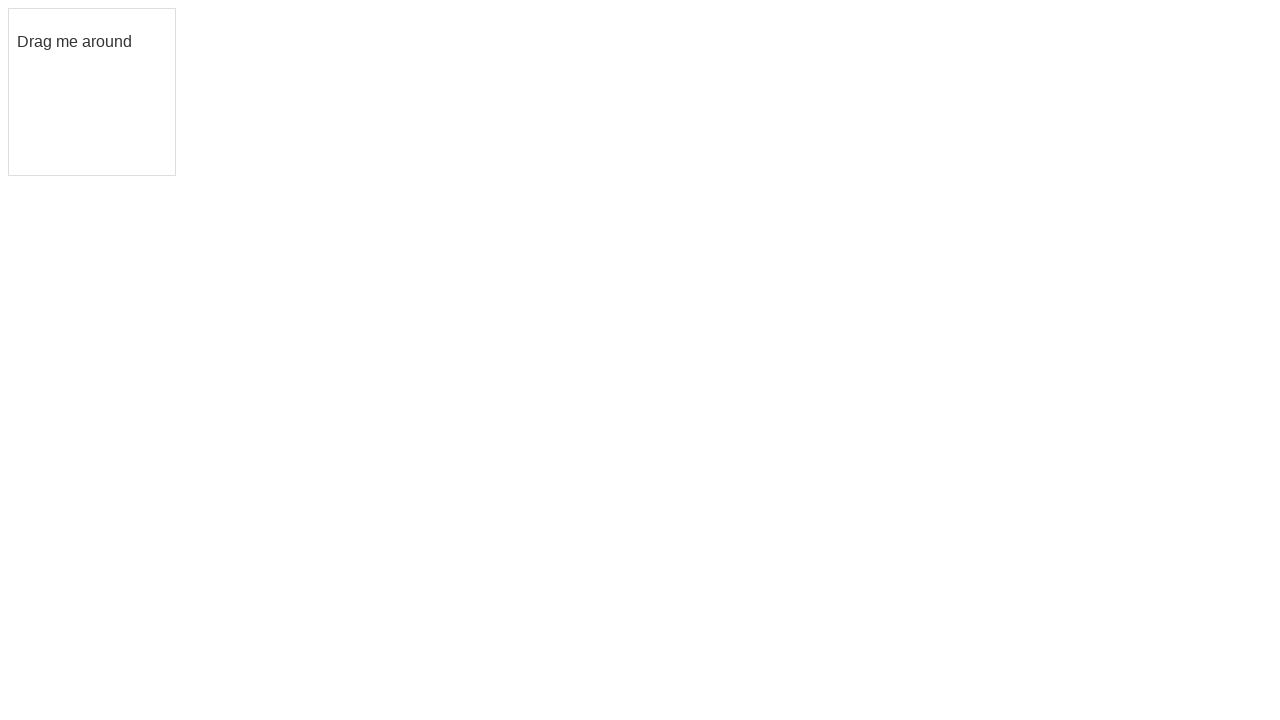

Moved mouse 100 pixels right and 50 pixels down at (192, 142)
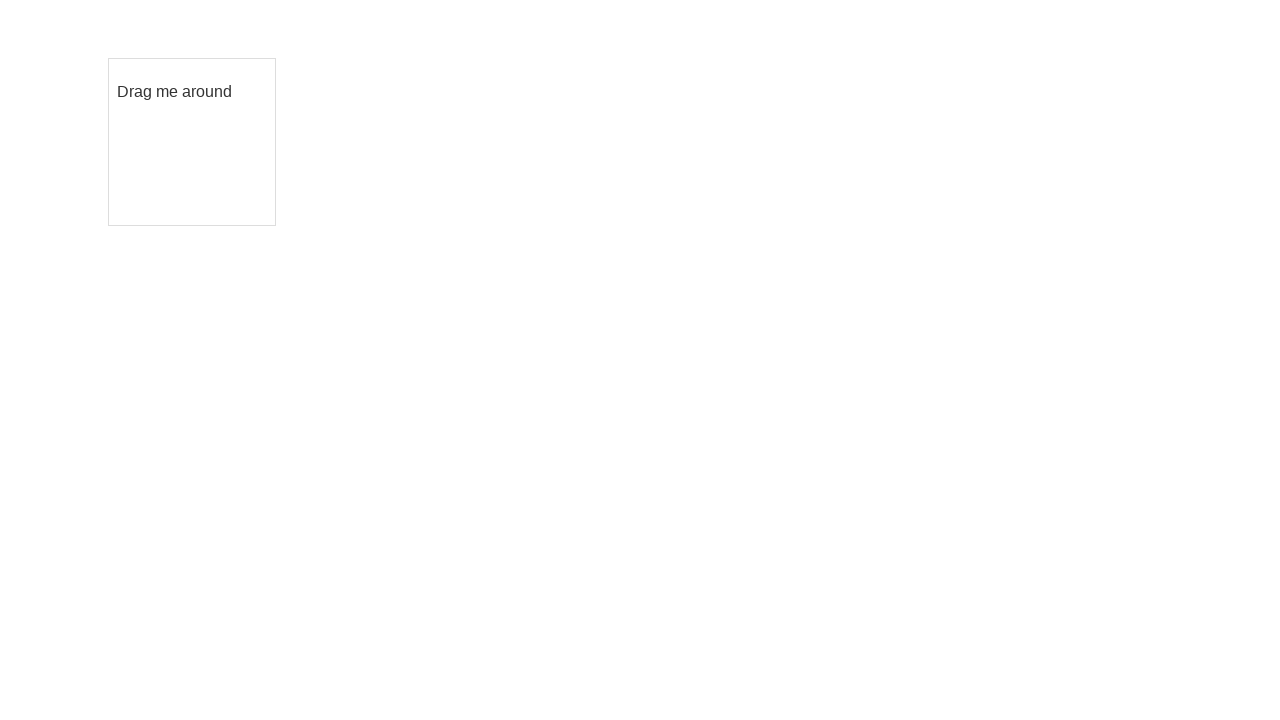

Released mouse button to complete drag and drop operation at (192, 142)
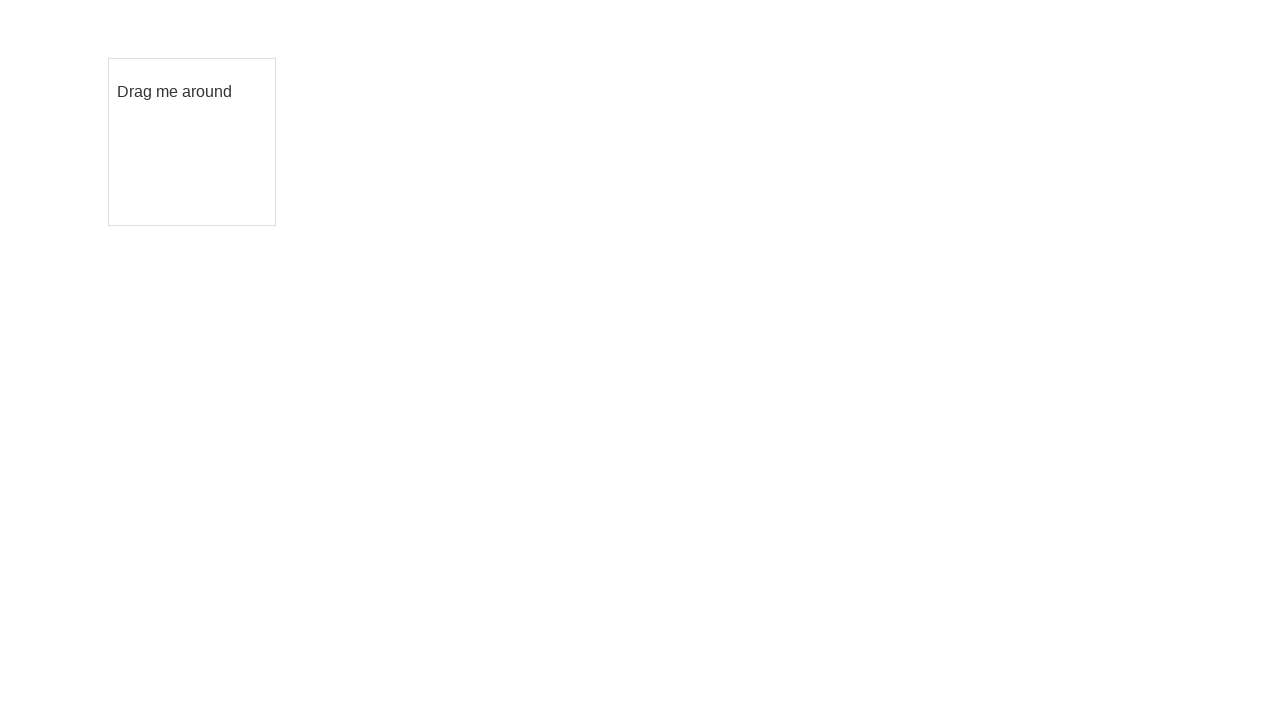

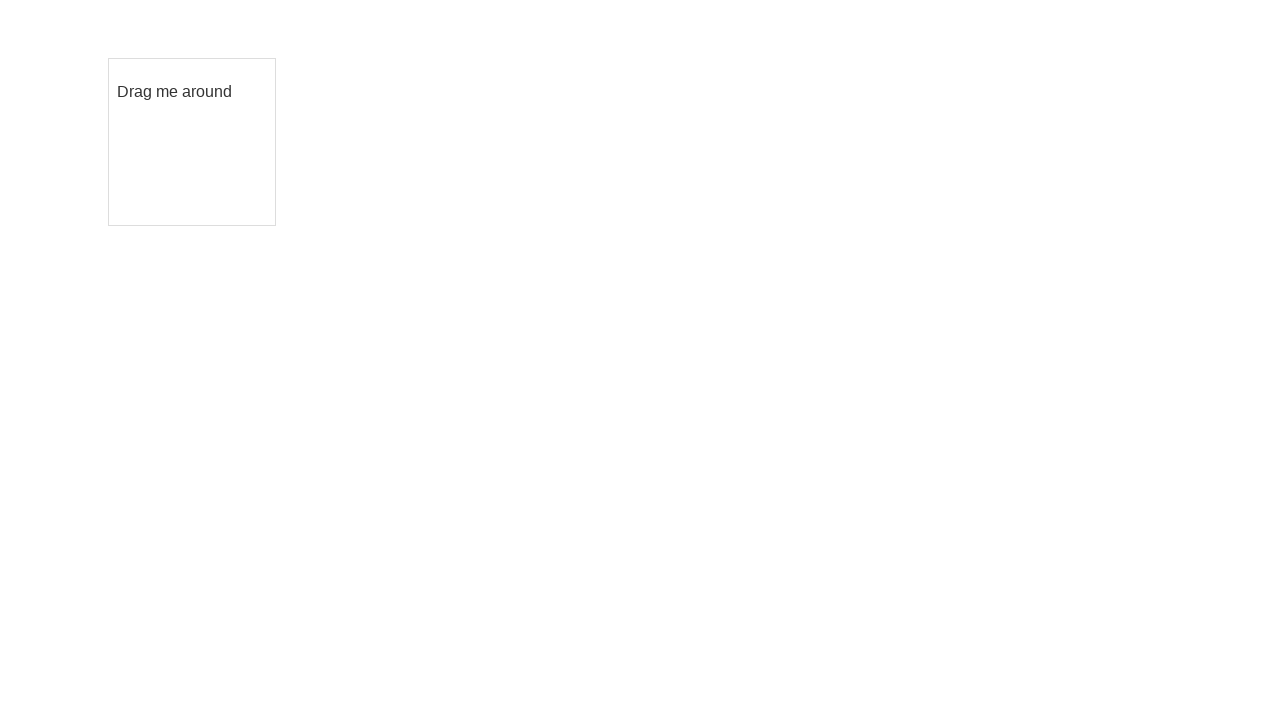